Tests alert functionality by clicking the alert box button on the HYR Tutorials alerts demo page

Starting URL: https://www.hyrtutorials.com/p/alertsdemo.html

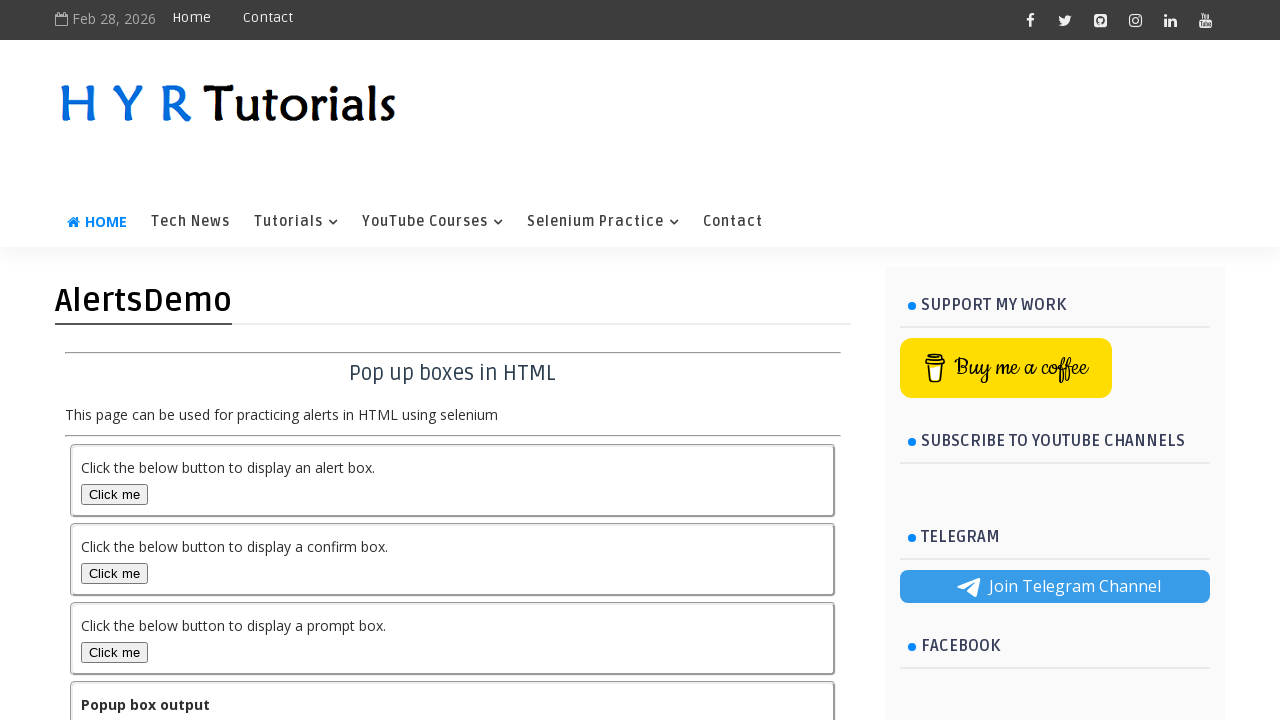

Navigated to HYR Tutorials alerts demo page
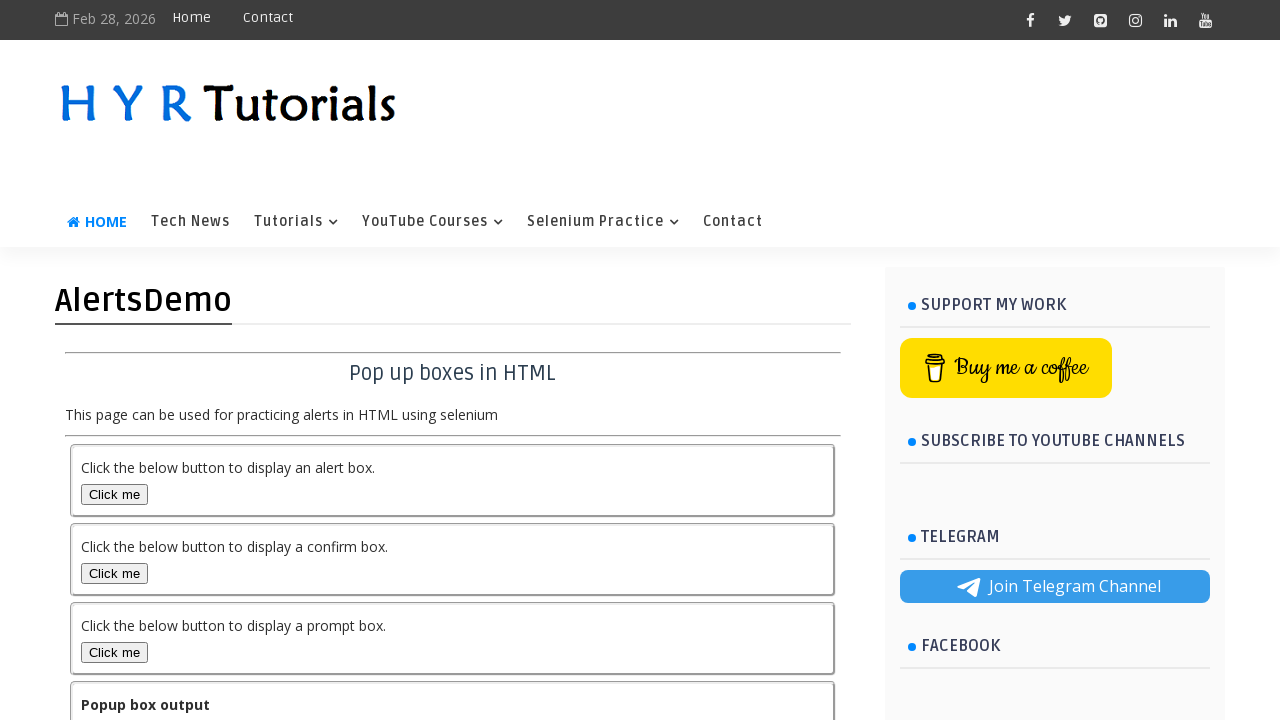

Clicked the alert box button at (114, 494) on button#alertBox
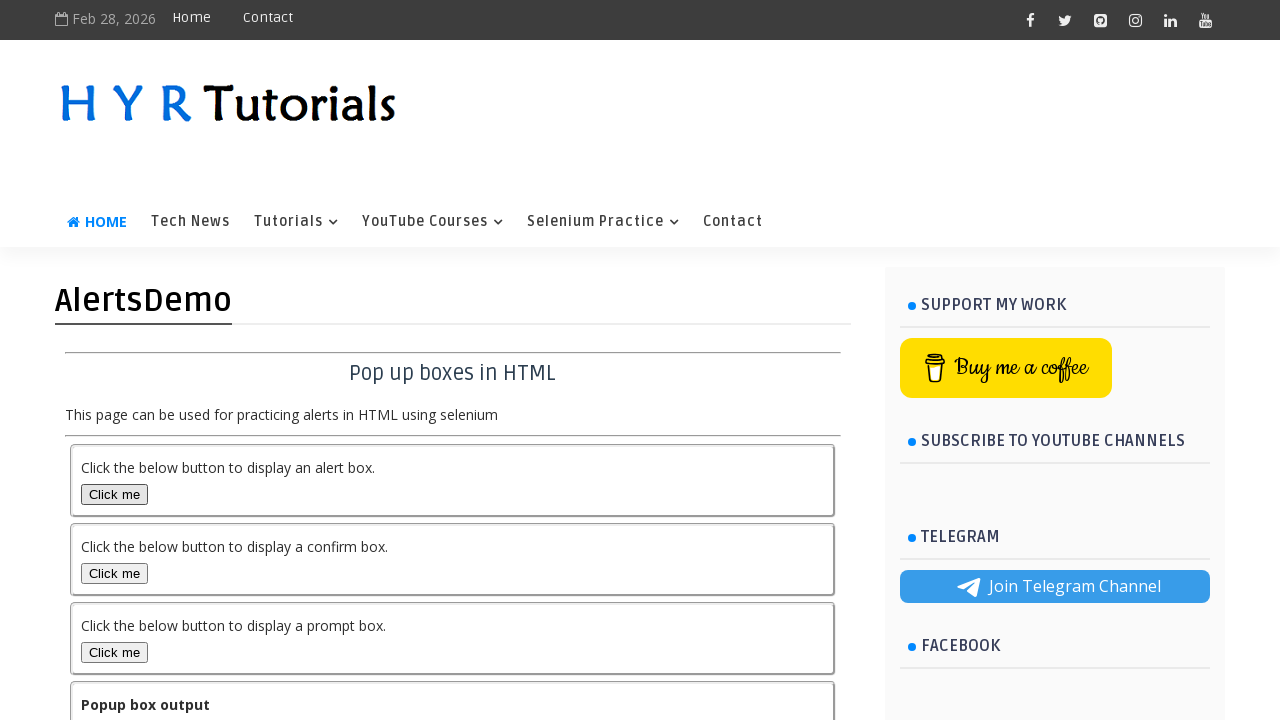

Alert dialog accepted
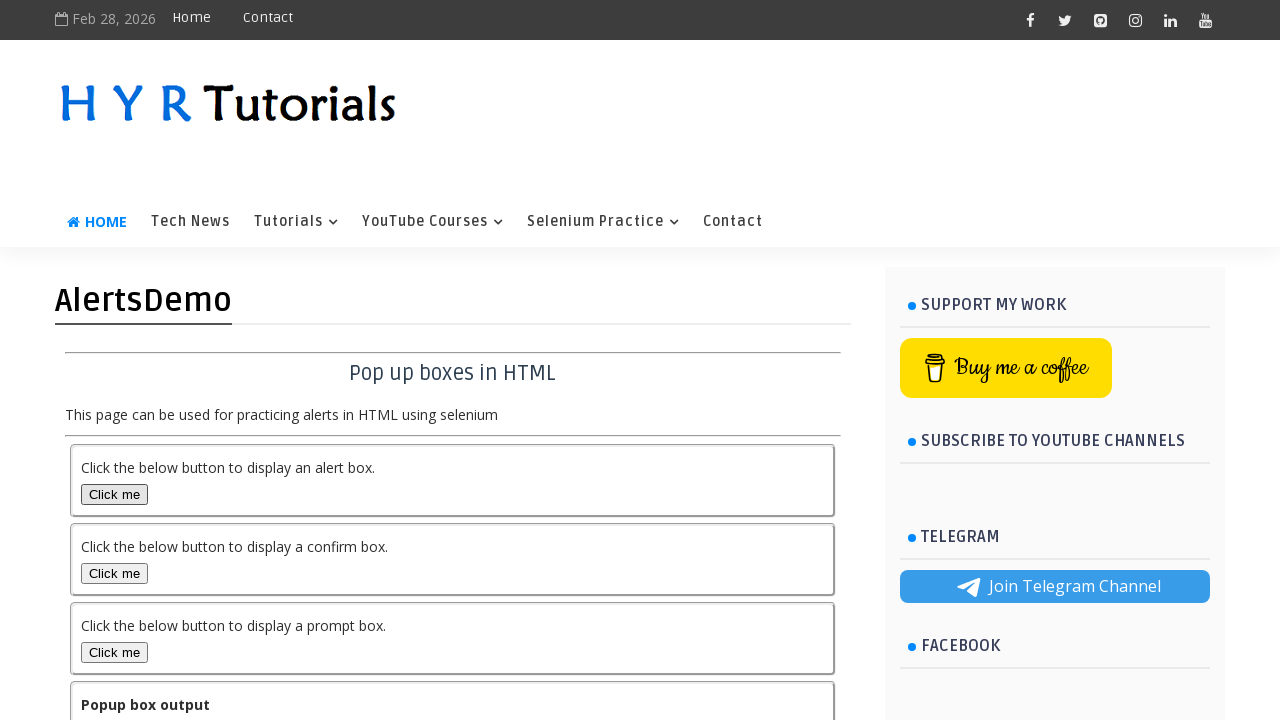

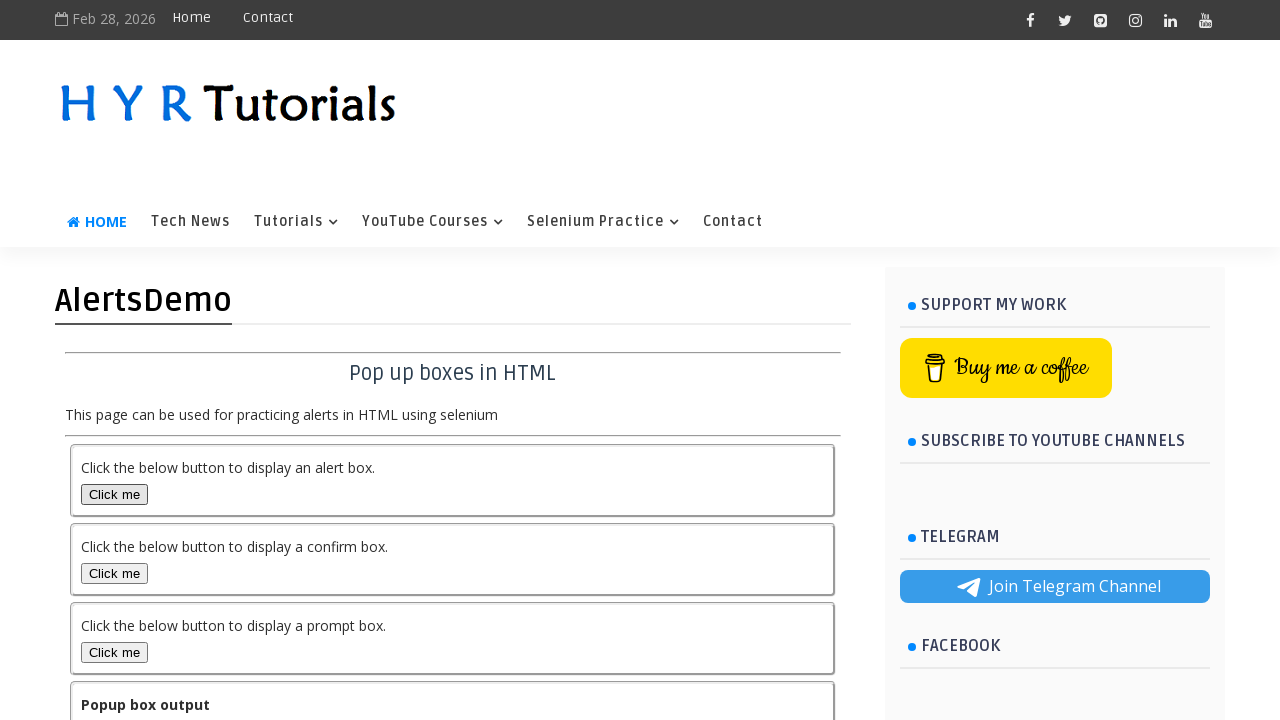